Navigates to getcalley.com and sets viewport to 1366x768 resolution to verify page renders correctly at common laptop resolution

Starting URL: https://www.getcalley.com/

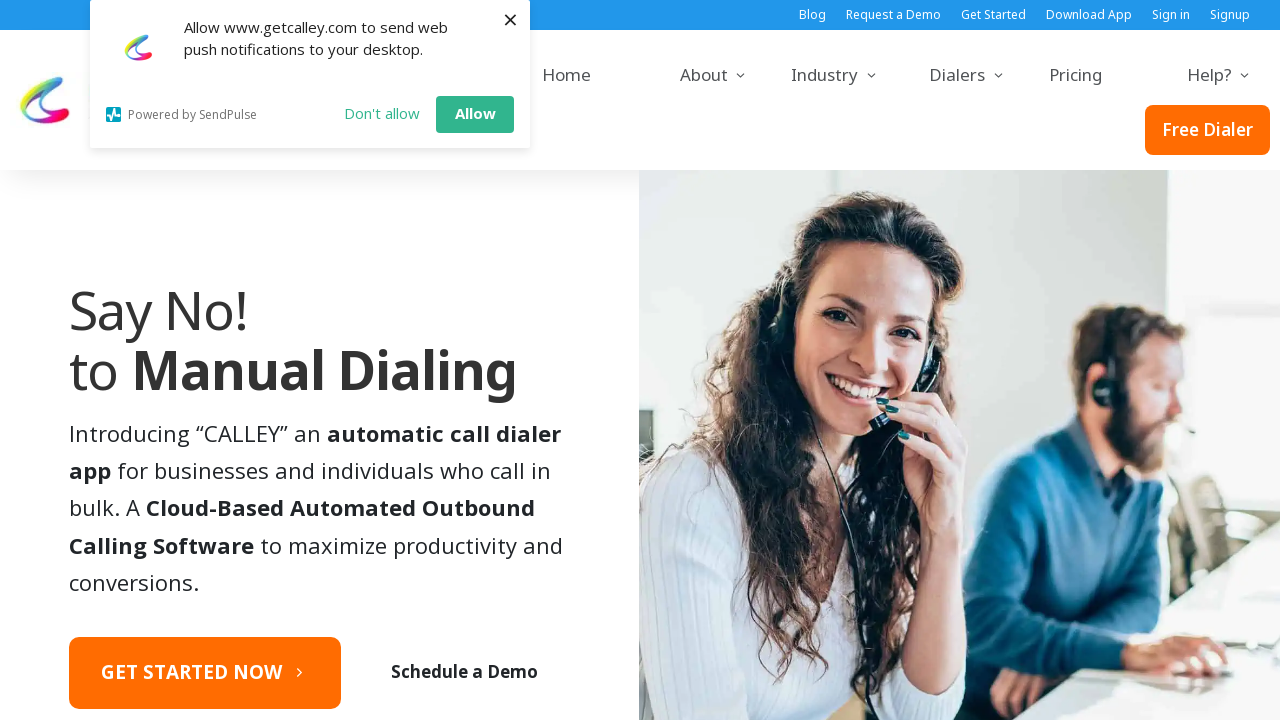

Set viewport to 1366x768 resolution (common laptop resolution)
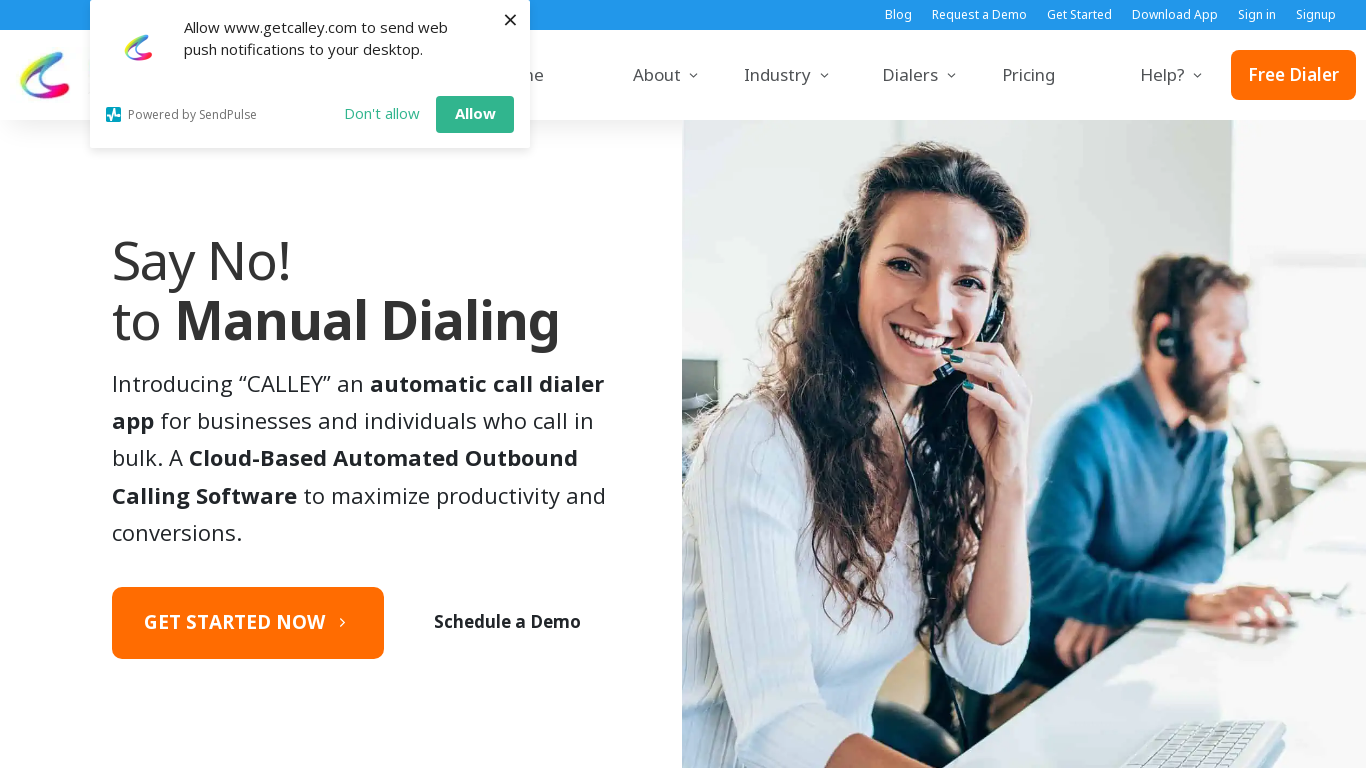

Page content loaded and network idle
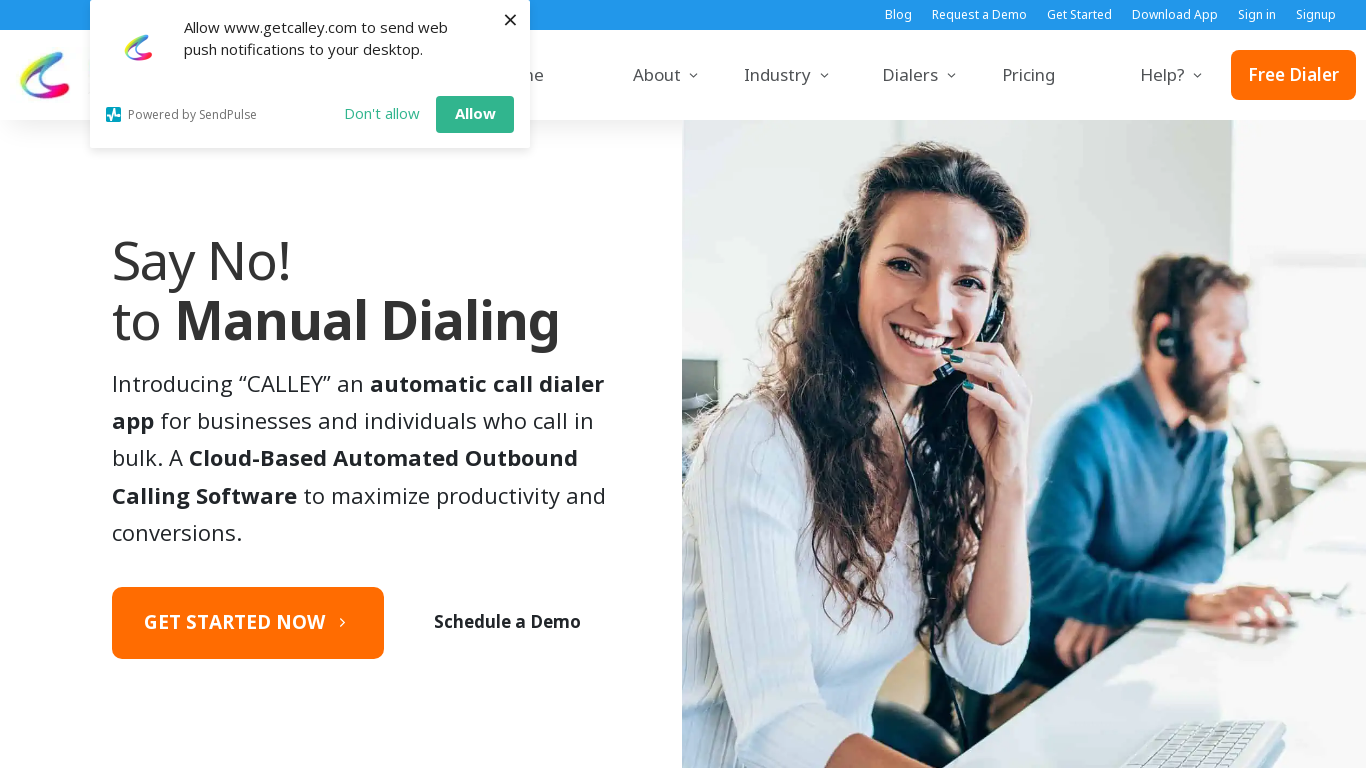

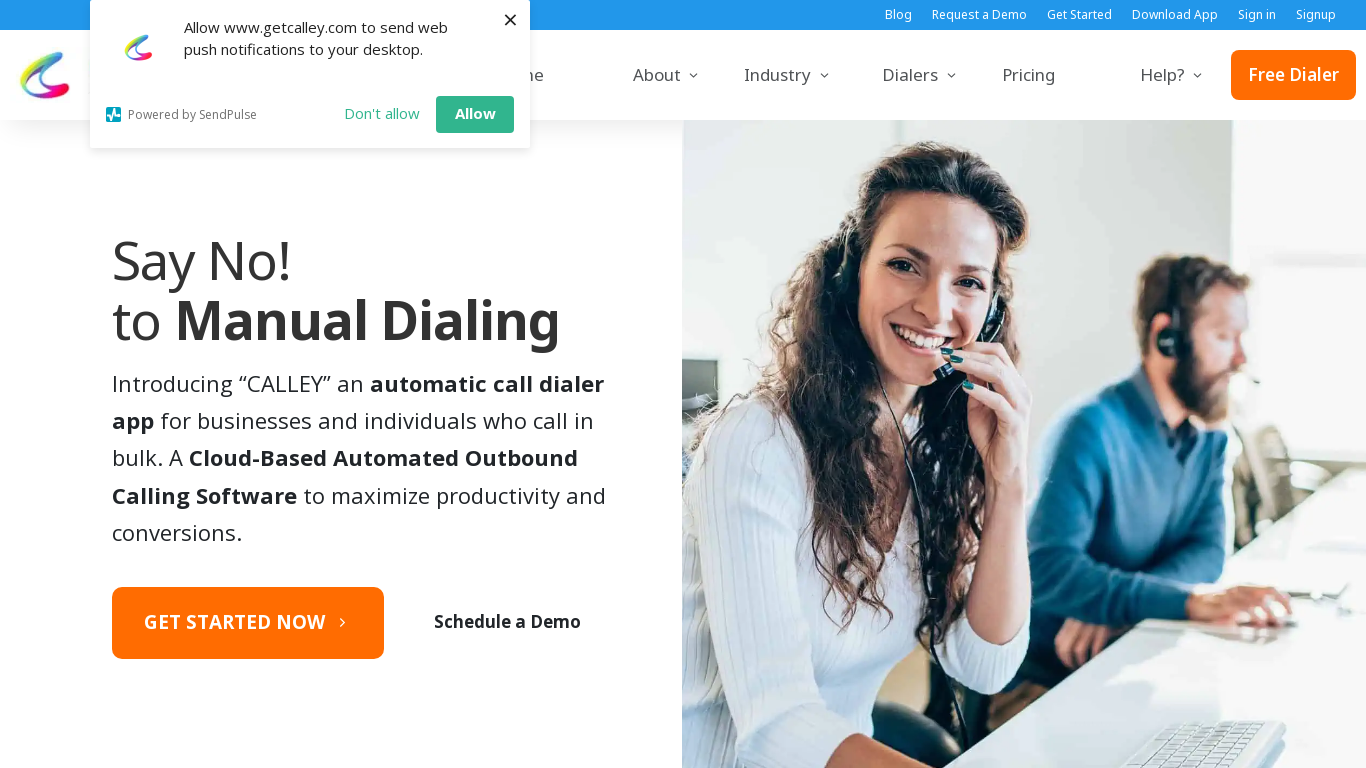